Tests the text box form functionality by navigating to the Elements section, clicking on Text Box, filling in user details (name, email, addresses), and verifying the output displays correctly.

Starting URL: https://demoqa.com/

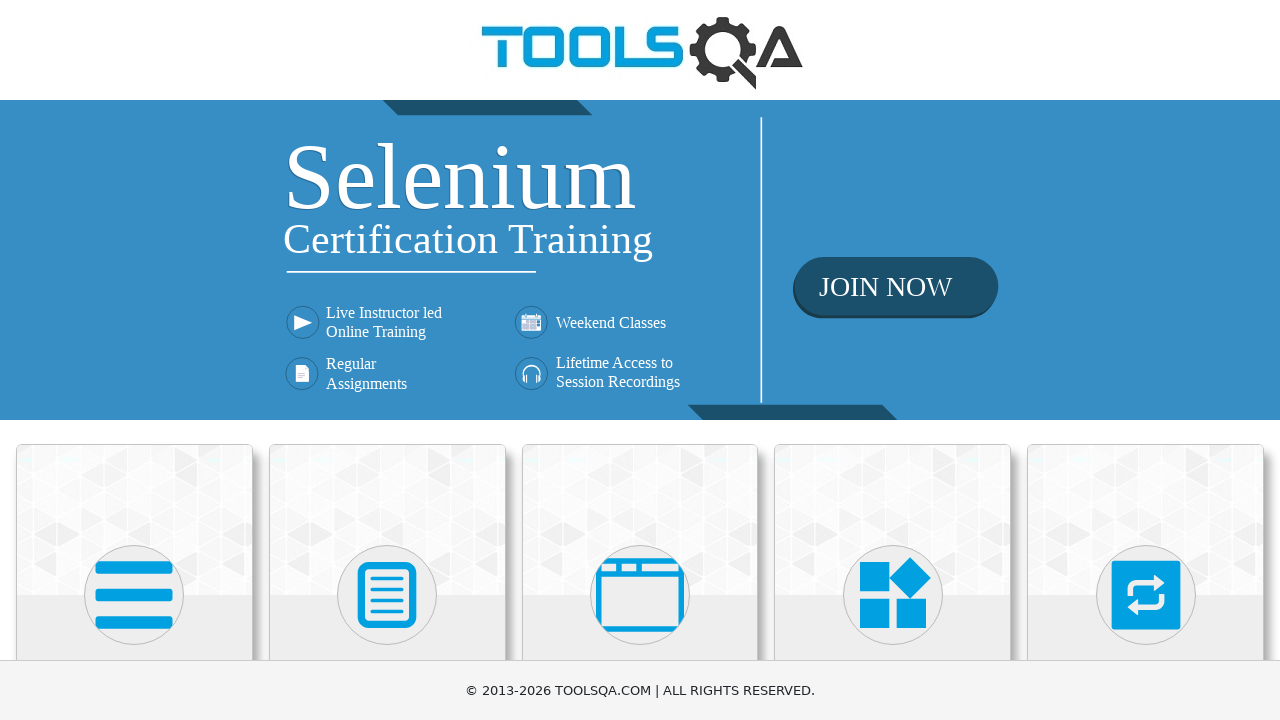

Clicked on Elements heading at (134, 360) on internal:role=heading[name="Elements"i]
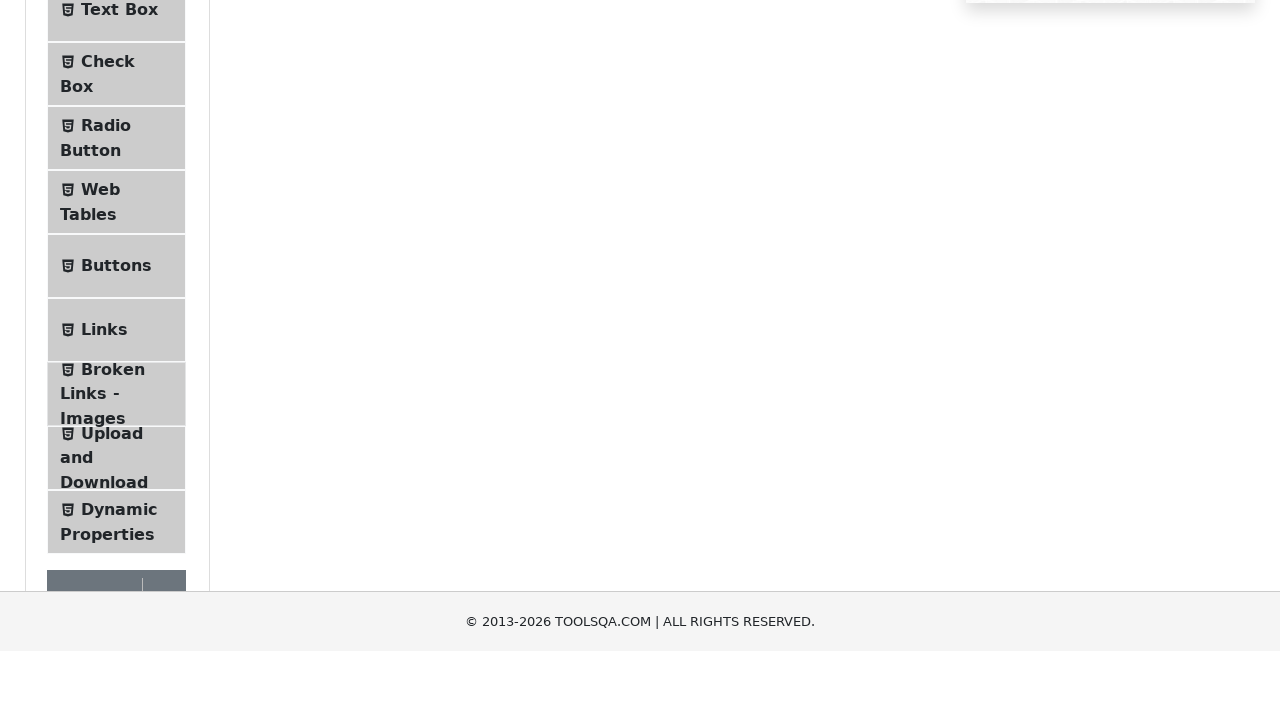

Clicked on Text Box menu item at (116, 261) on #item-0
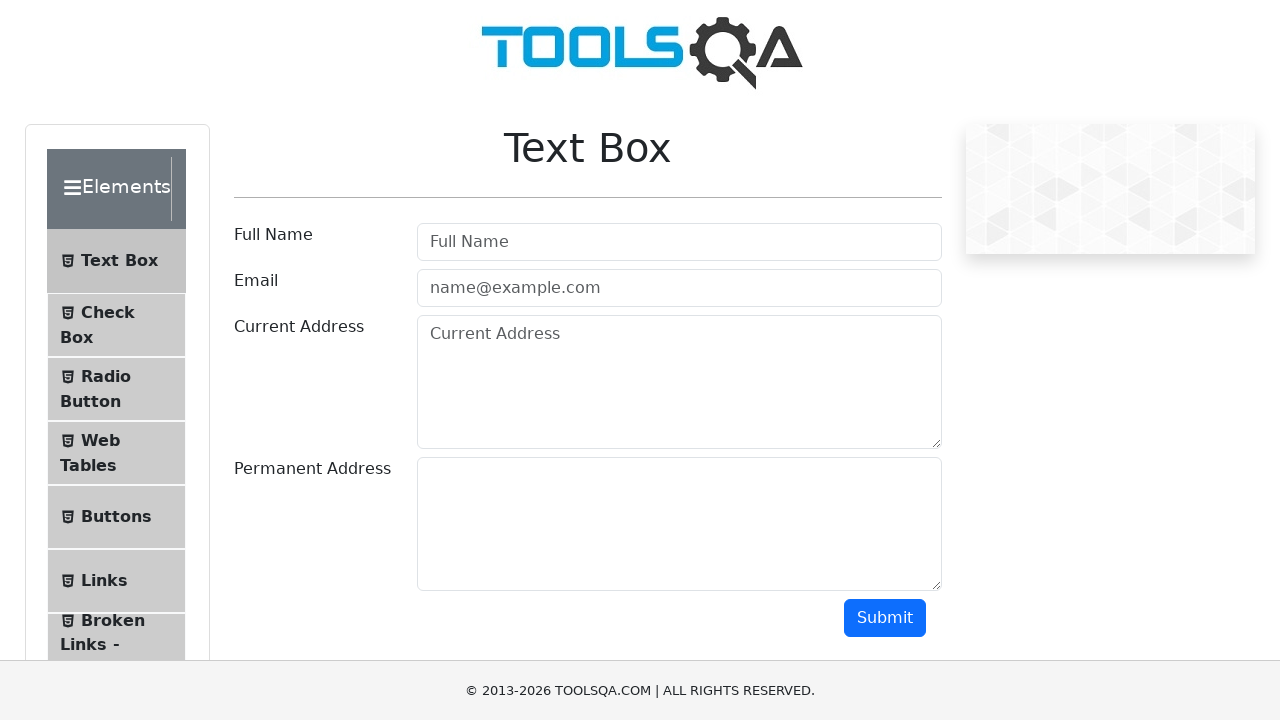

Text Box heading is visible
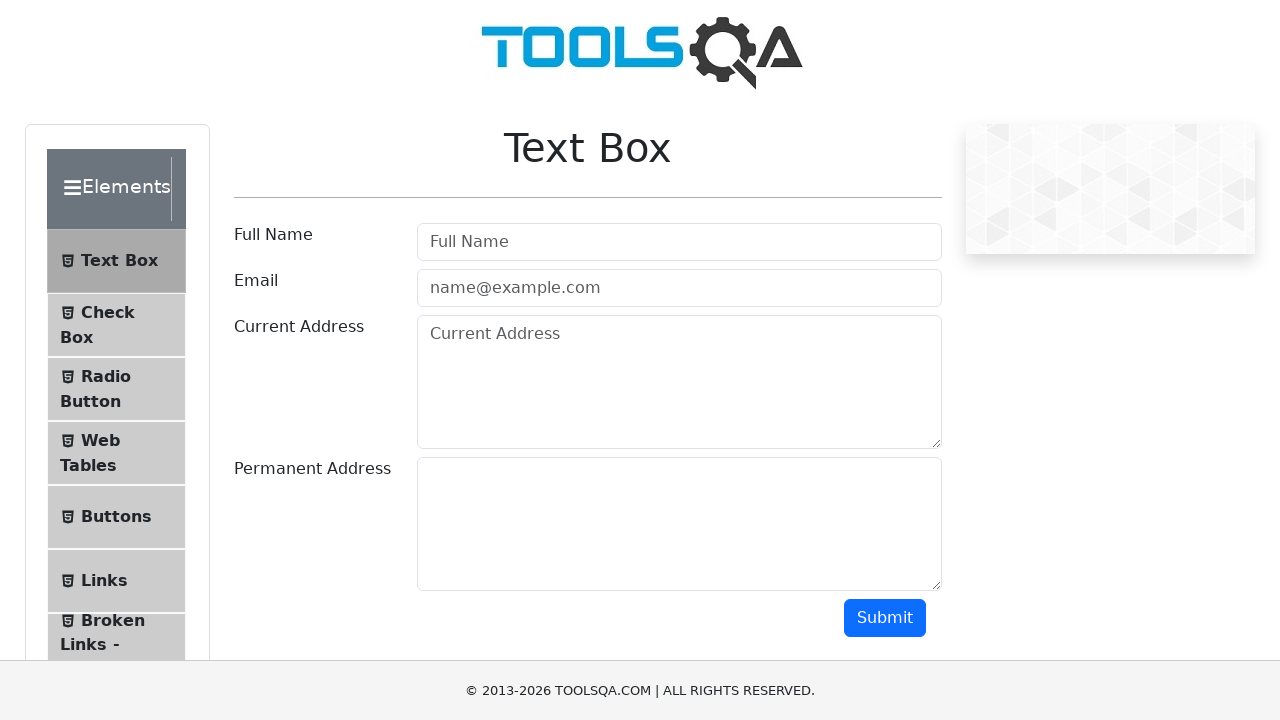

Filled userName field with 'shobha' on #userName
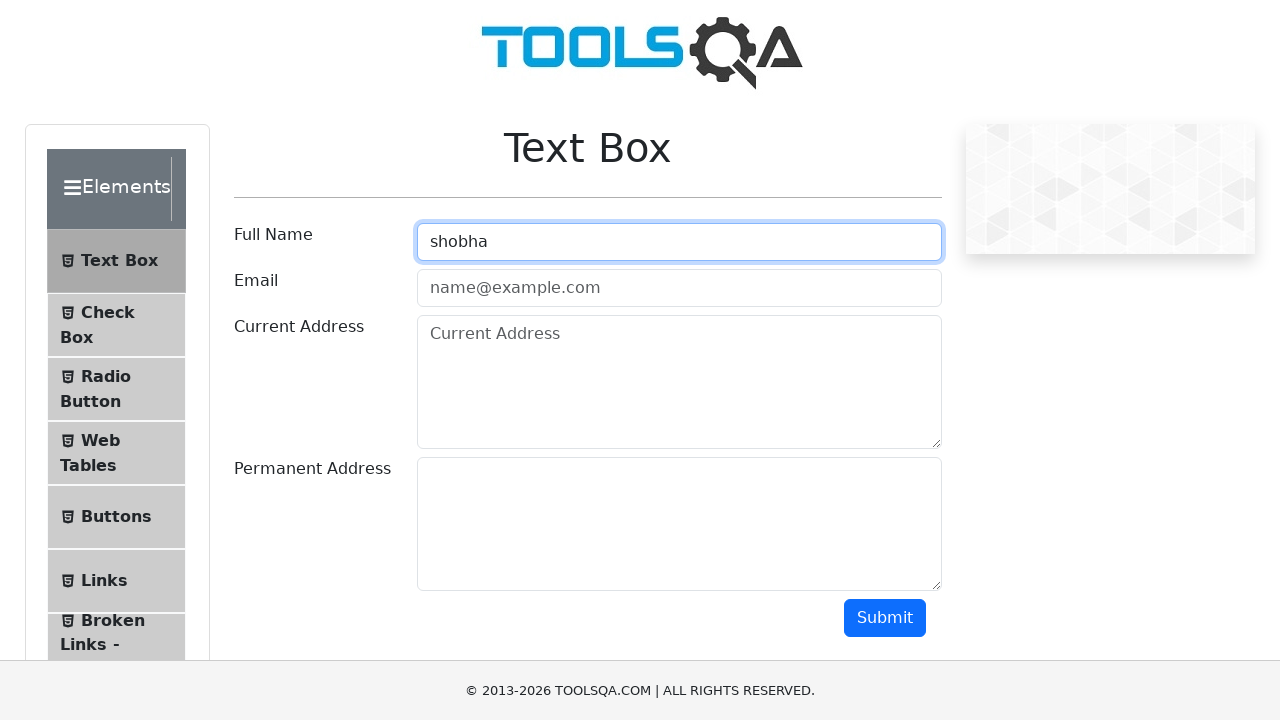

Filled userEmail field with 'shobha@example.com' on #userEmail
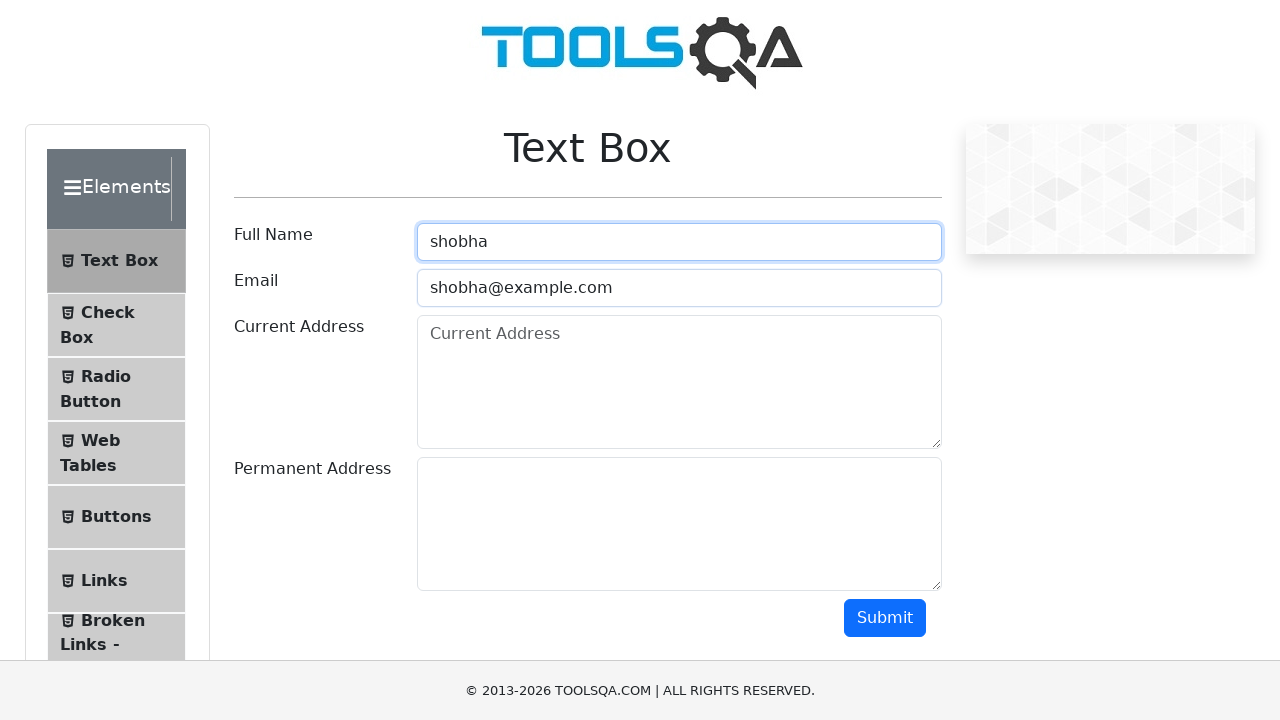

Filled currentAddress field with '123, main street, Lathrop, united states' on #currentAddress
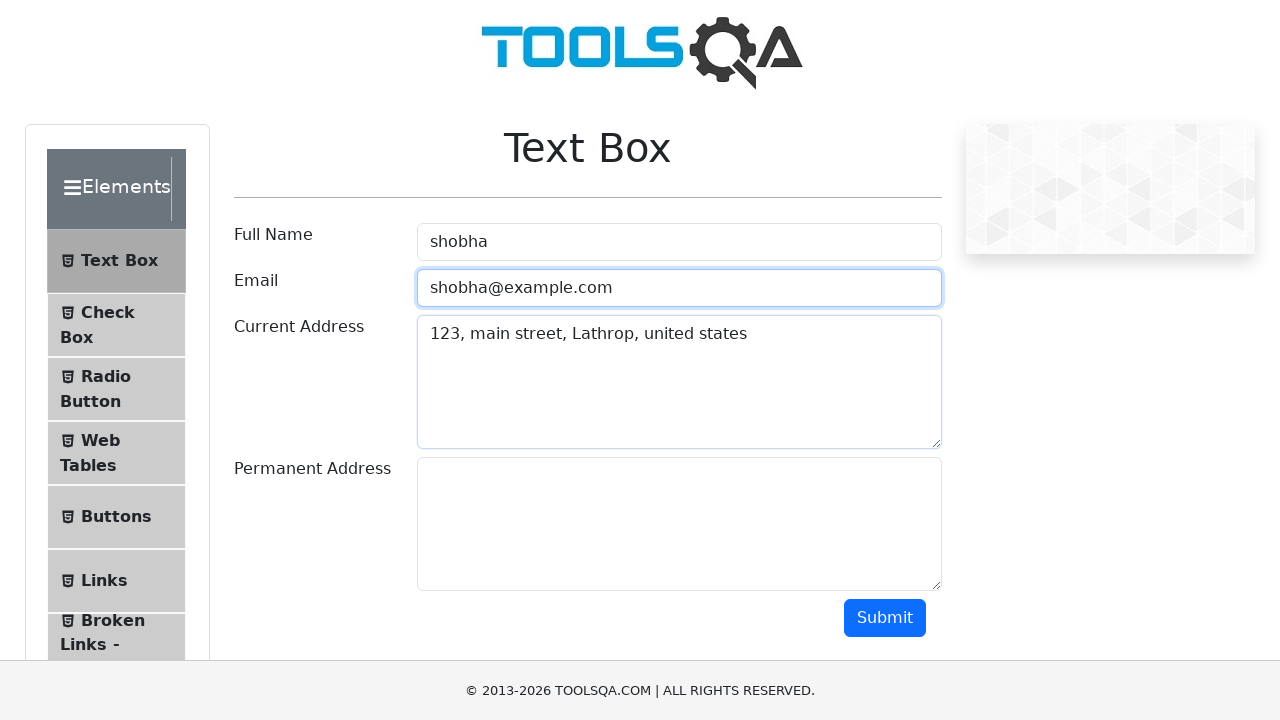

Filled permanentAddress field with '123, main street, Lathrop, united states' on #permanentAddress
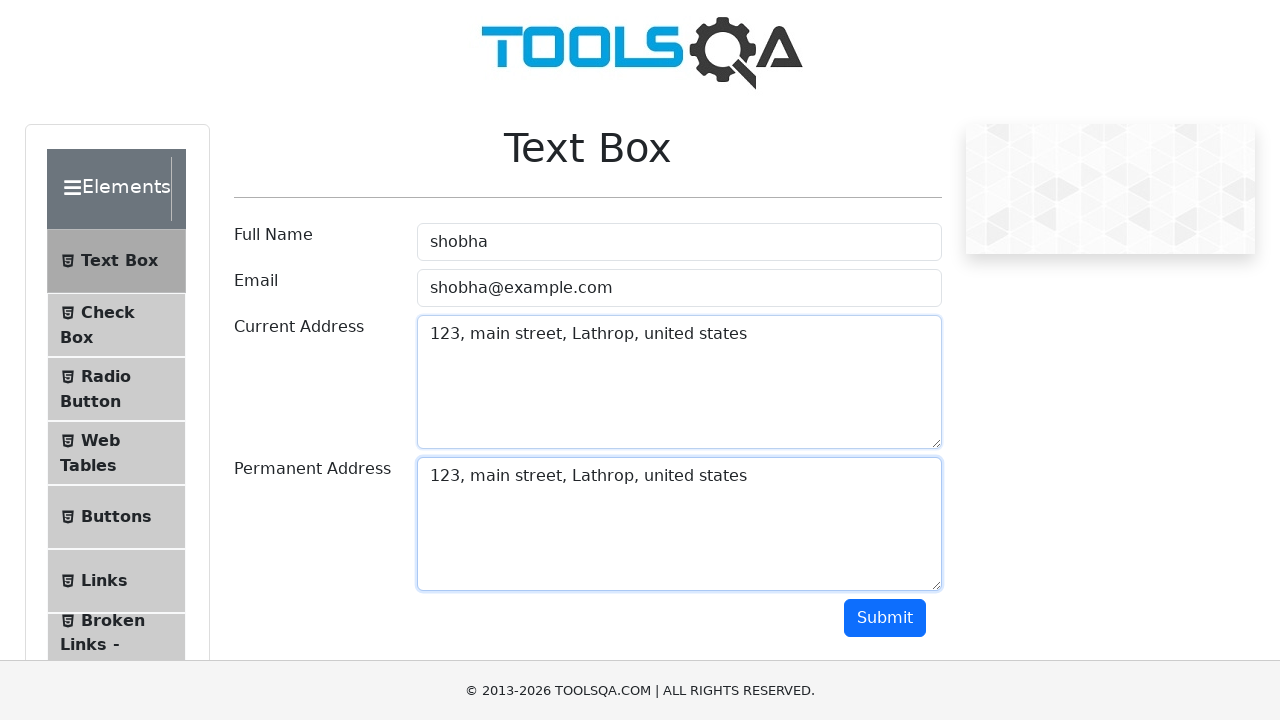

Clicked submit button to submit the text box form at (885, 618) on #submit
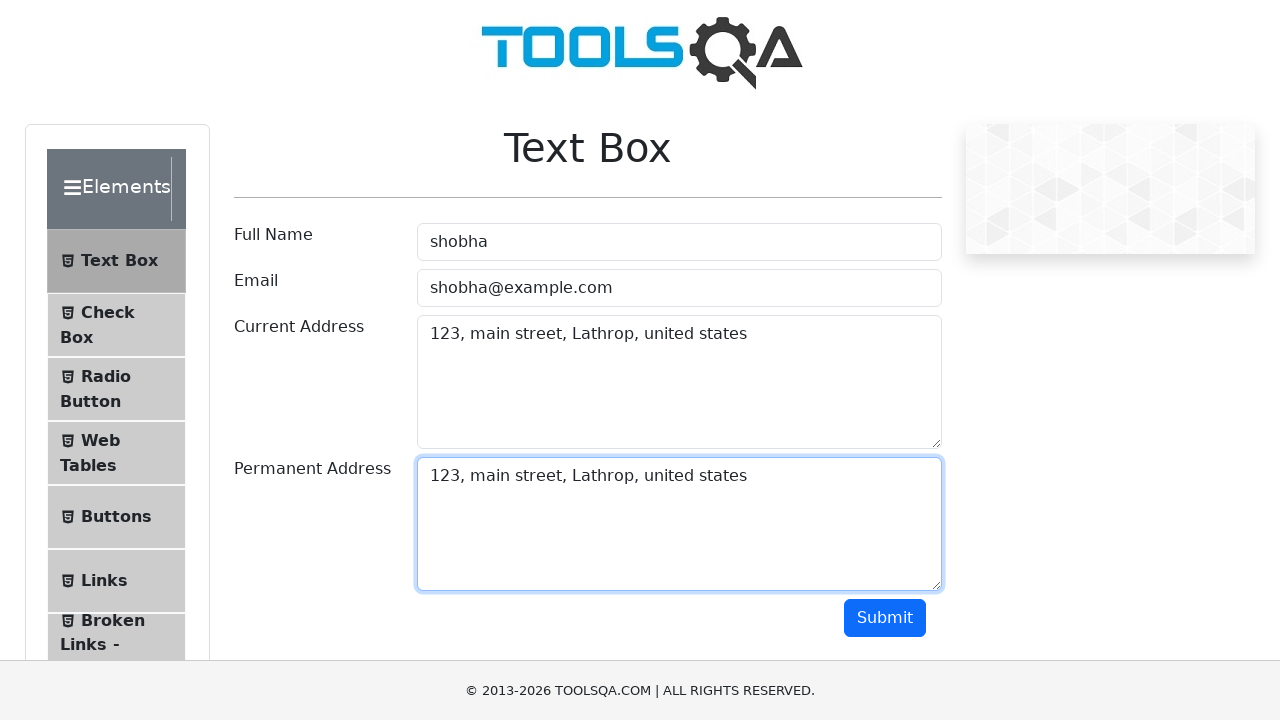

Output section with paragraphs is visible
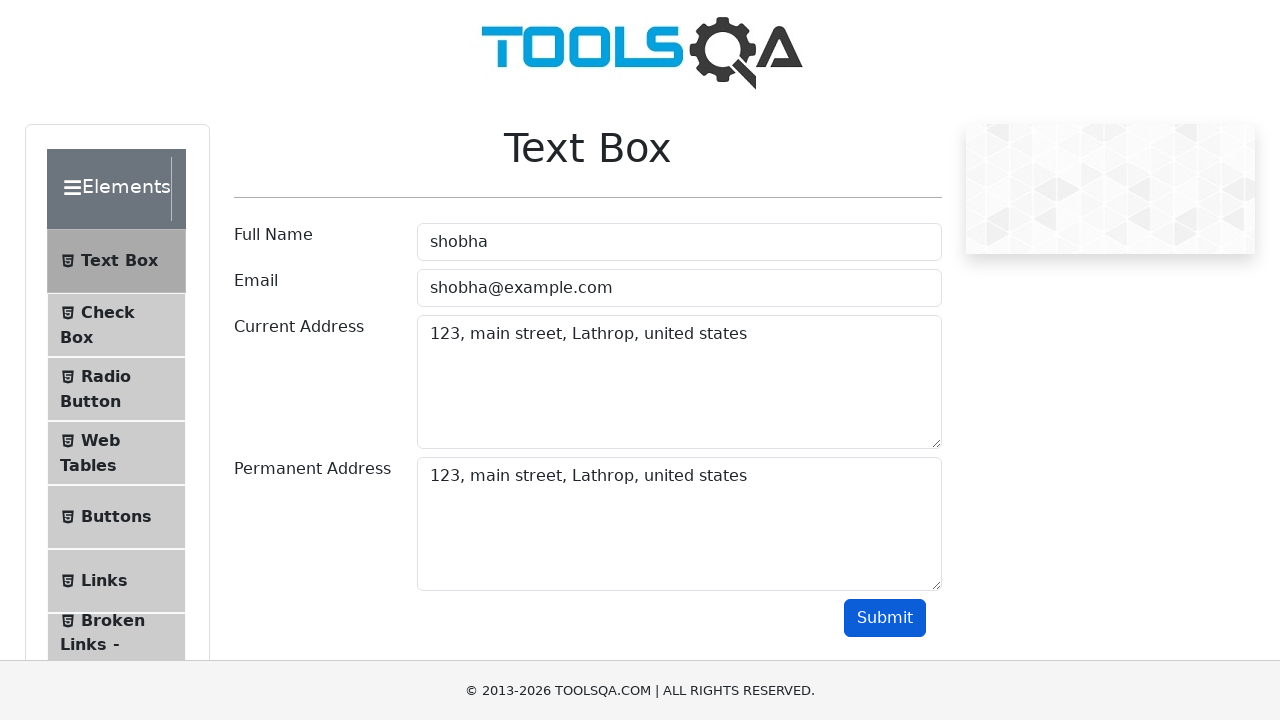

Counted 4 paragraphs in output section
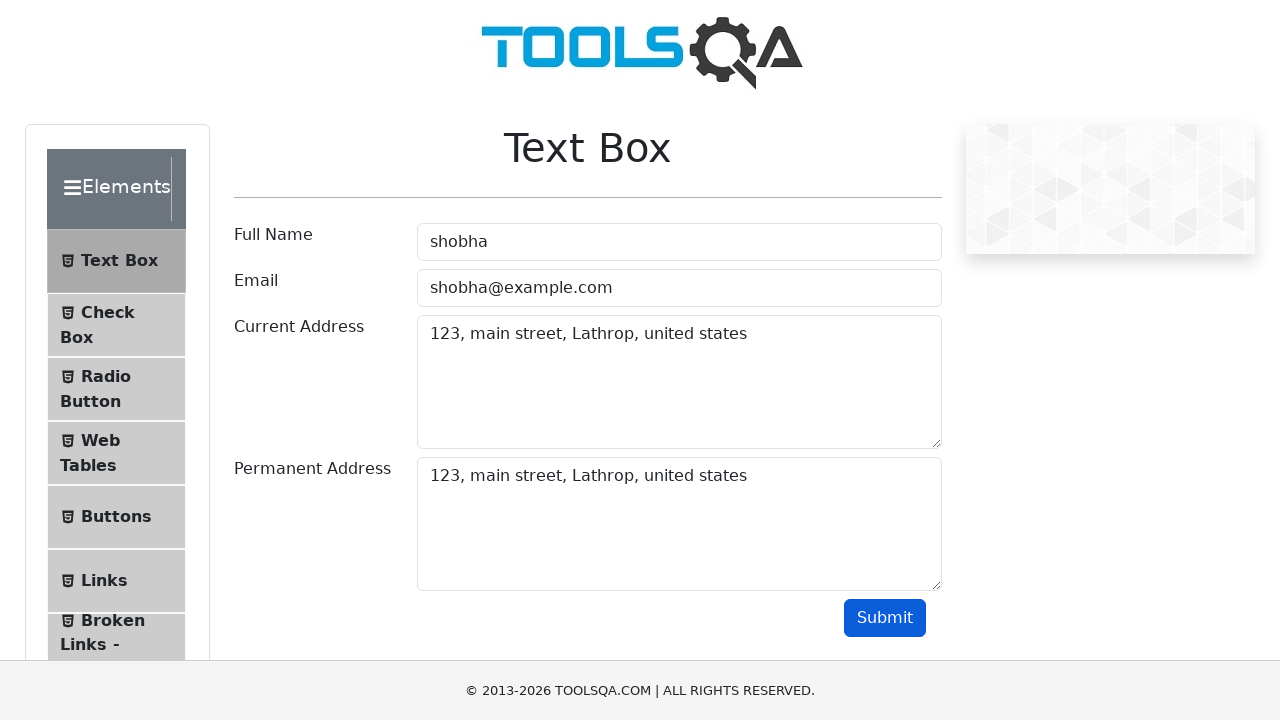

Verified that output contains exactly 4 paragraphs
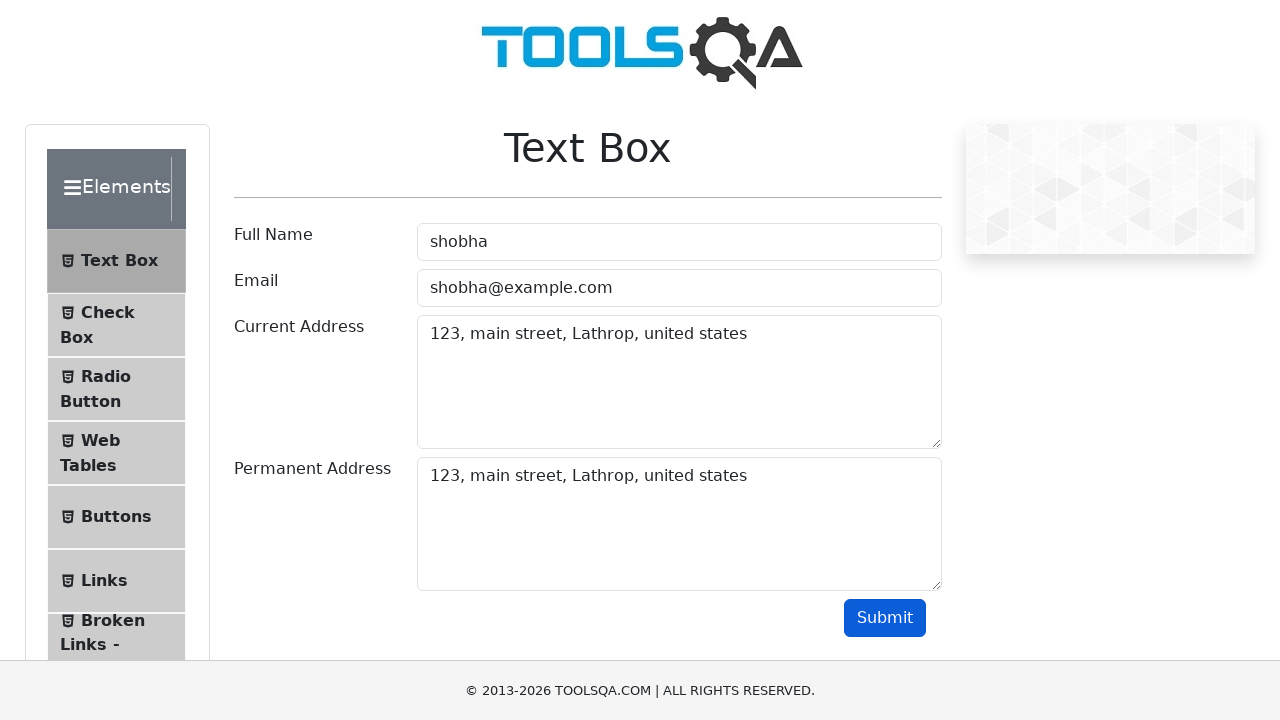

Retrieved first paragraph text from output section
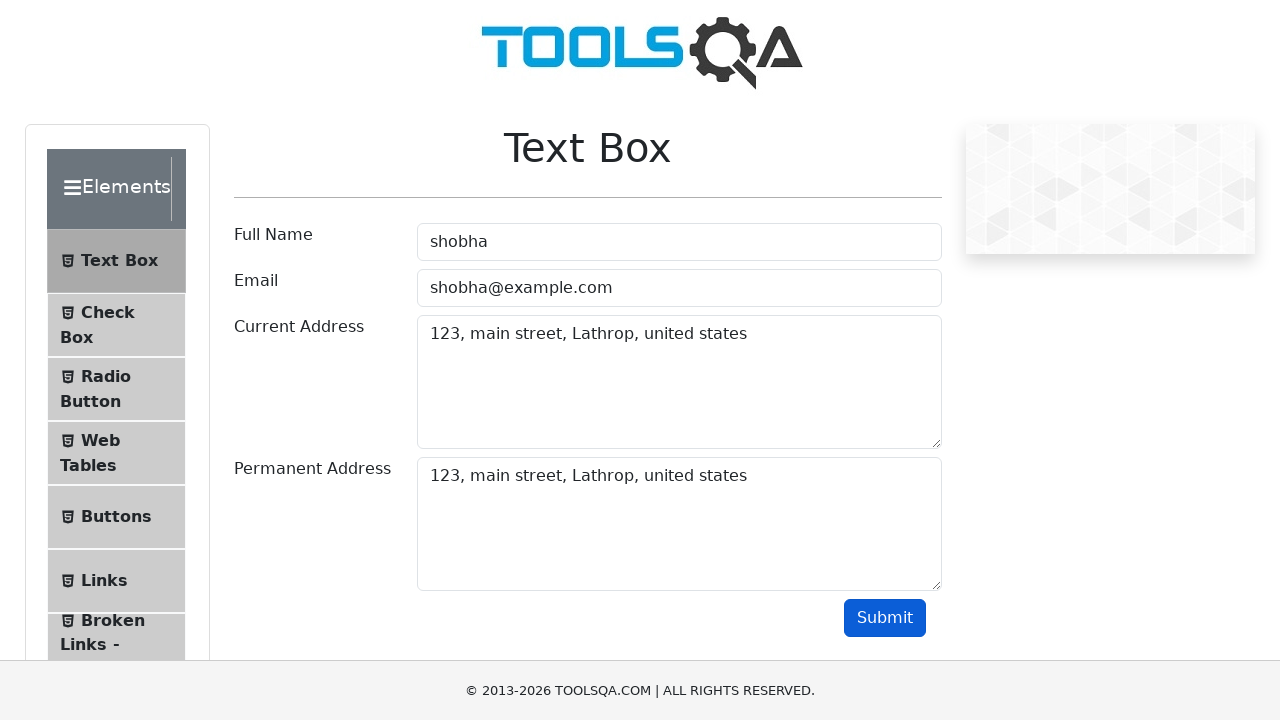

Verified that 'shobha' is present in the output name field
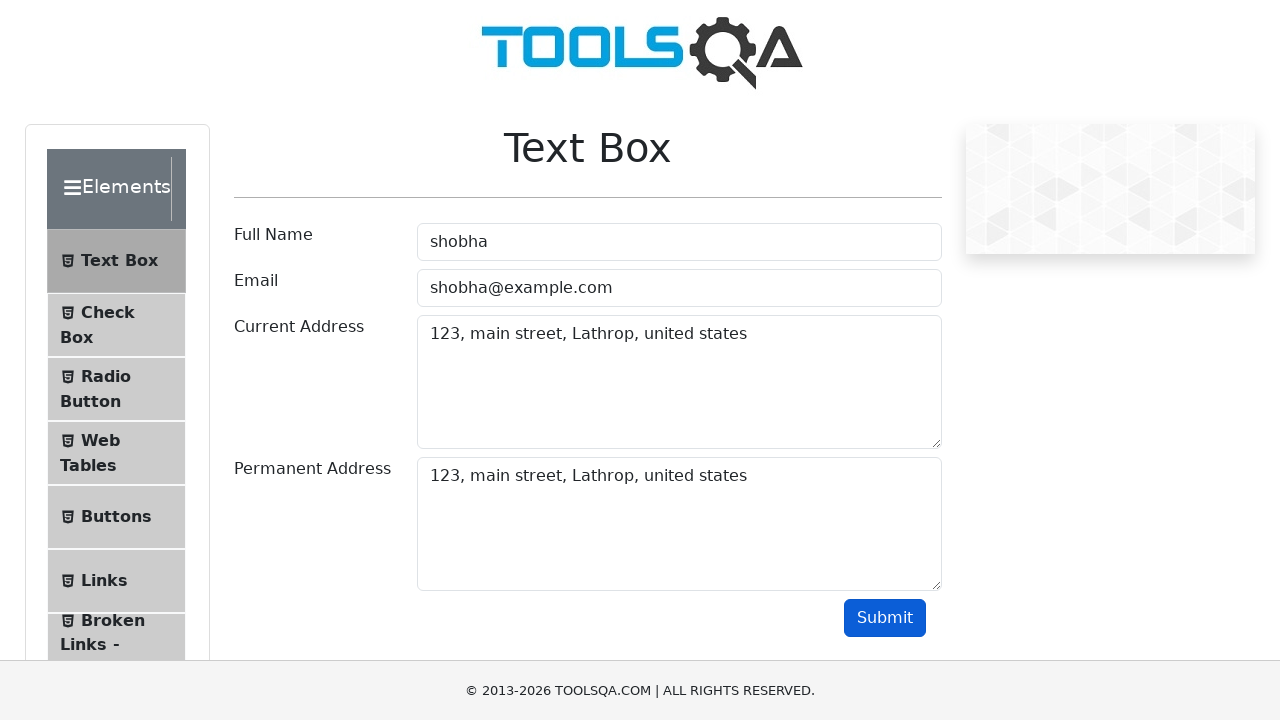

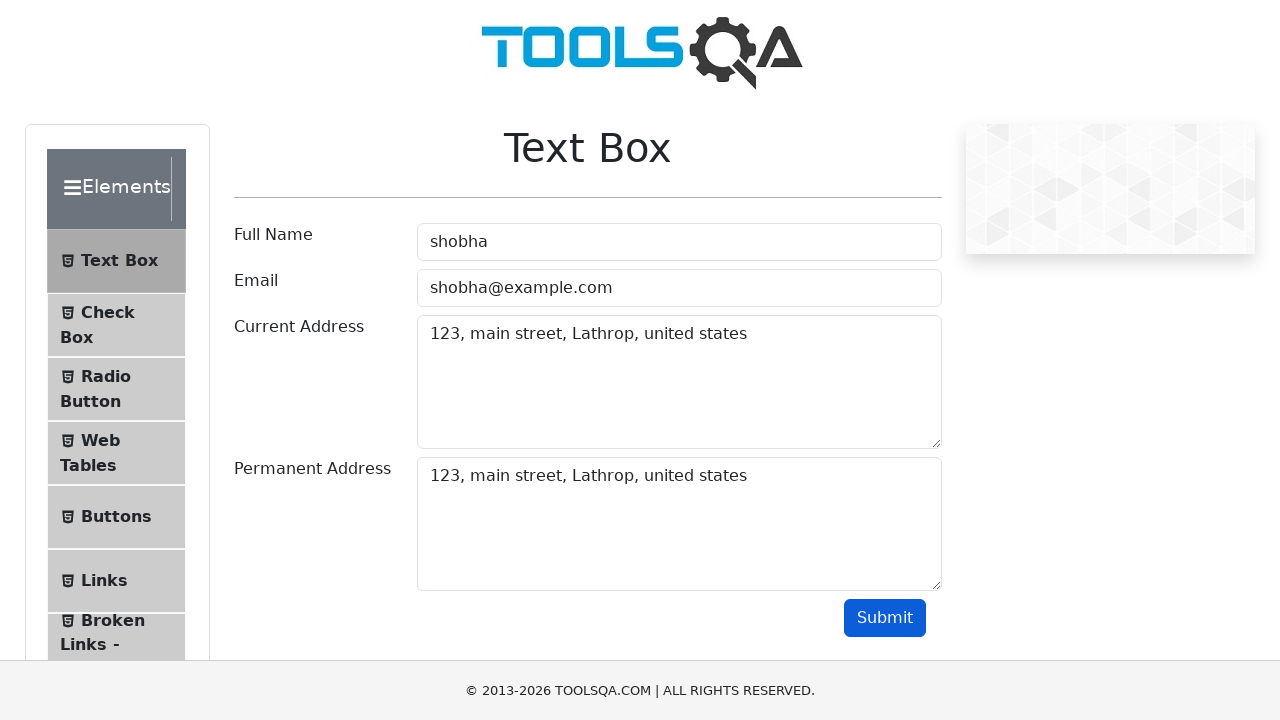